Tests the Dynamic Controls page by navigating to it, checking a checkbox, clicking Remove to make it disappear, then clicking Add to make it reappear, validating messages and element states throughout.

Starting URL: https://the-internet.herokuapp.com/

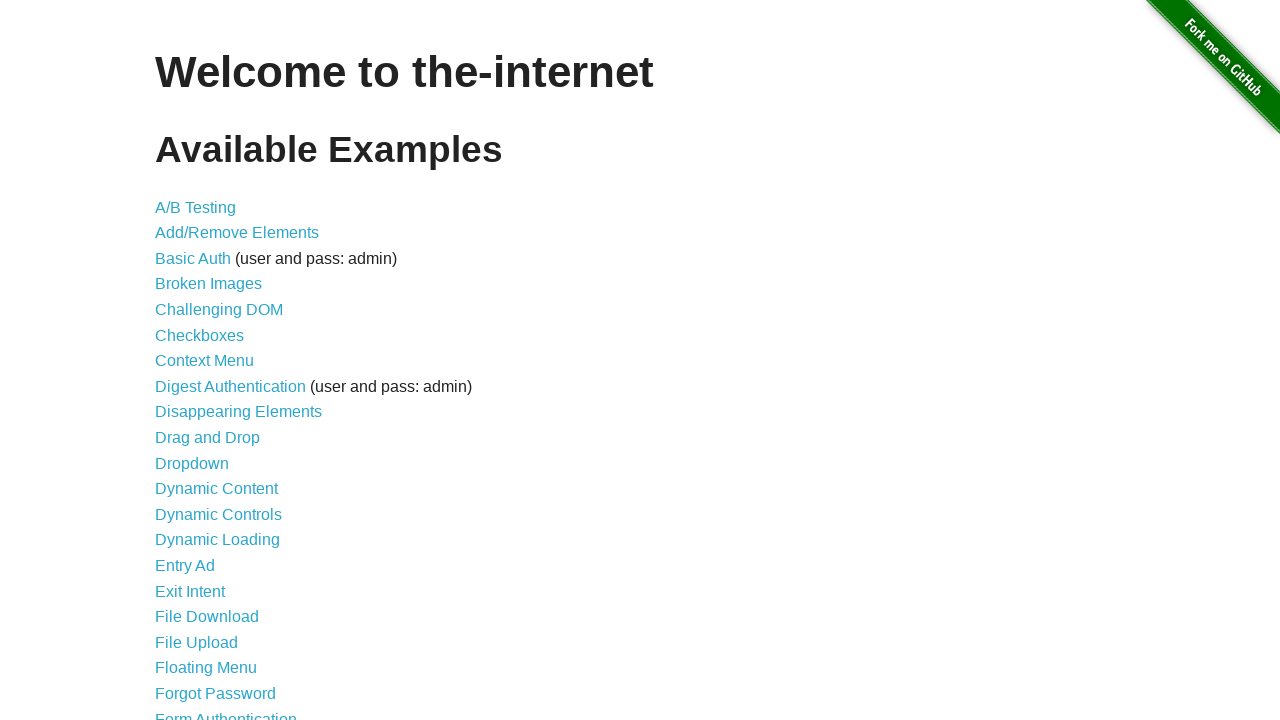

Clicked on Dynamic Controls link at (218, 514) on internal:role=link[name="Dynamic Controls"s]
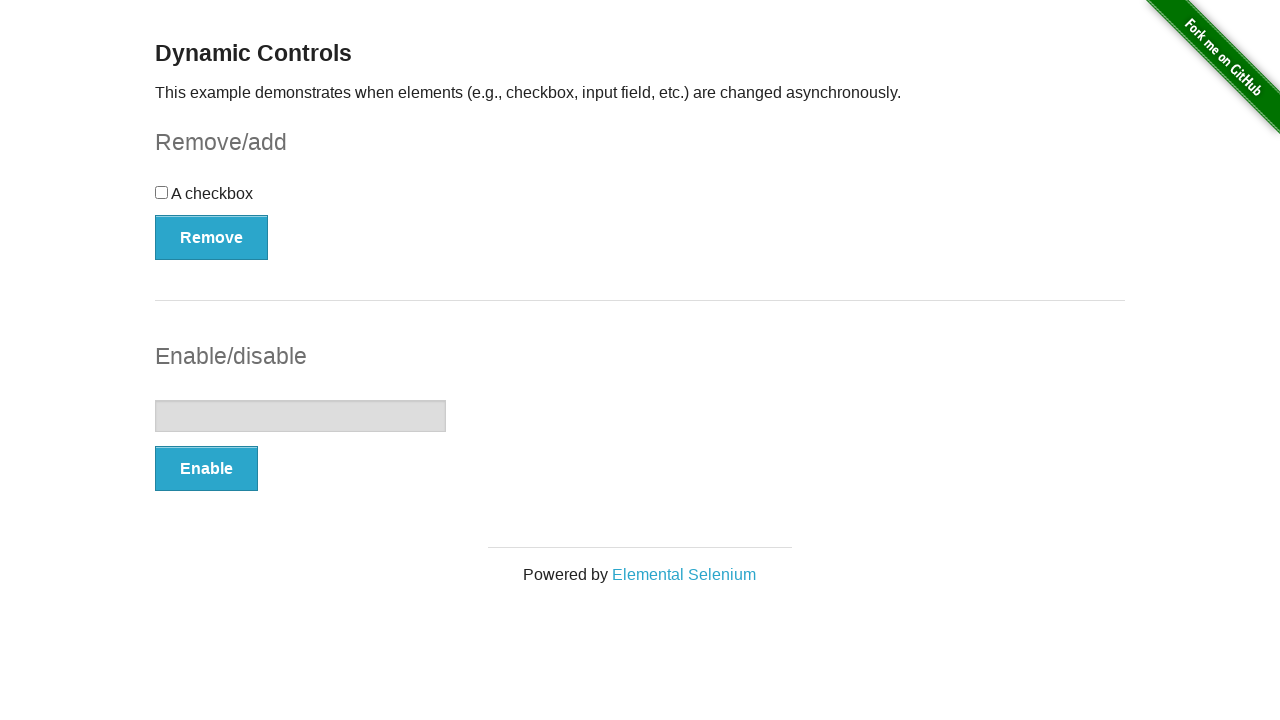

Remove button became visible
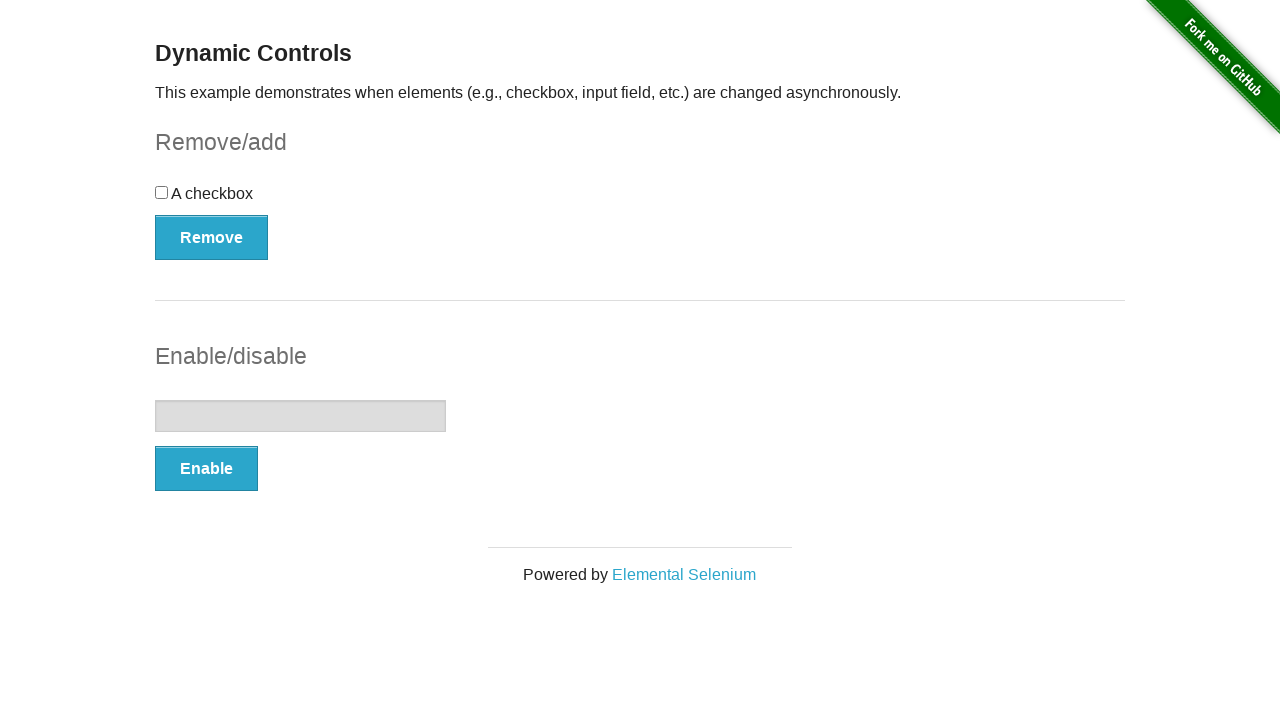

Validated header text is 'Dynamic Controls'
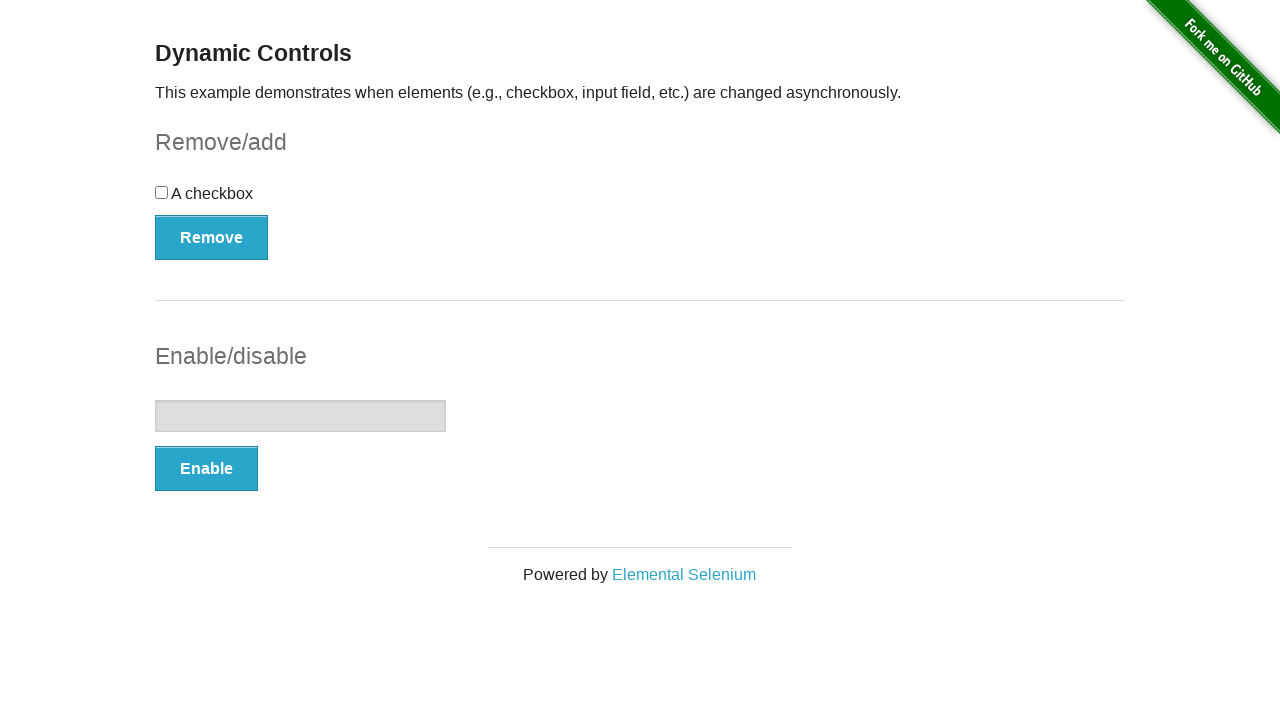

Validated subheader text about asynchronous changes
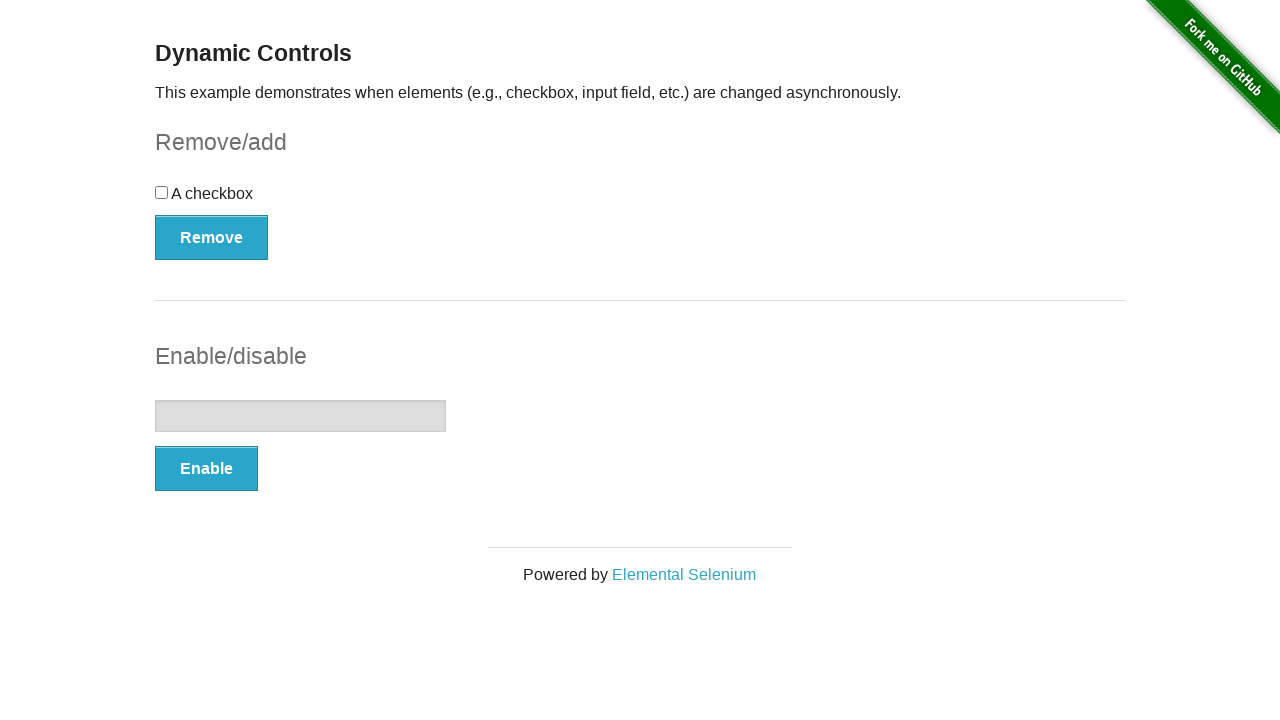

Checked the checkbox at (162, 192) on internal:role=checkbox
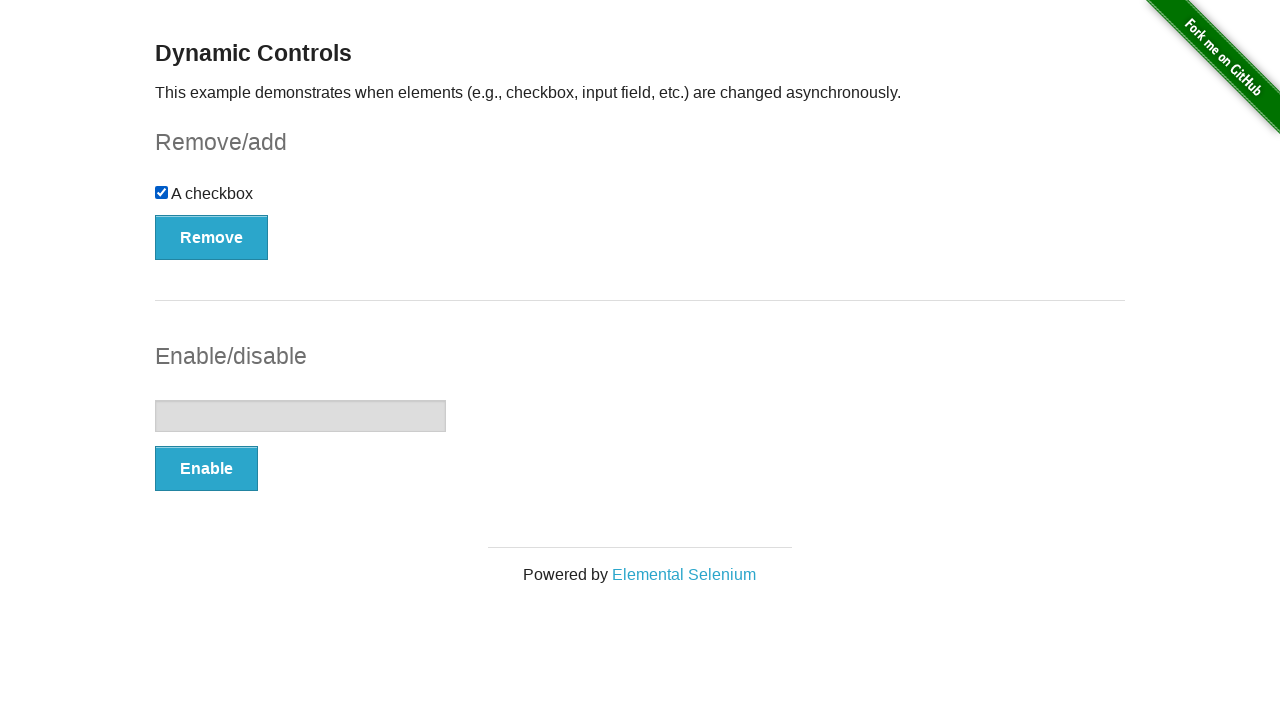

Verified checkbox is checked
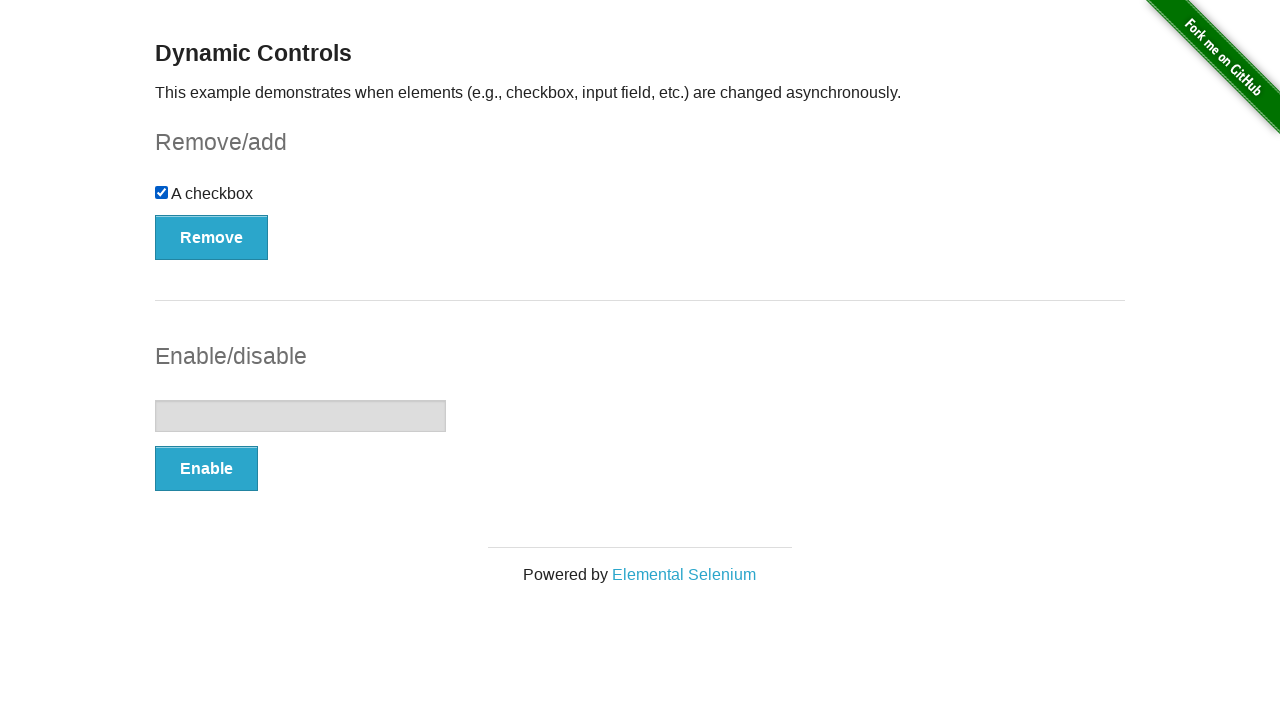

Clicked Remove button at (212, 237) on internal:role=button[name="Remove"i]
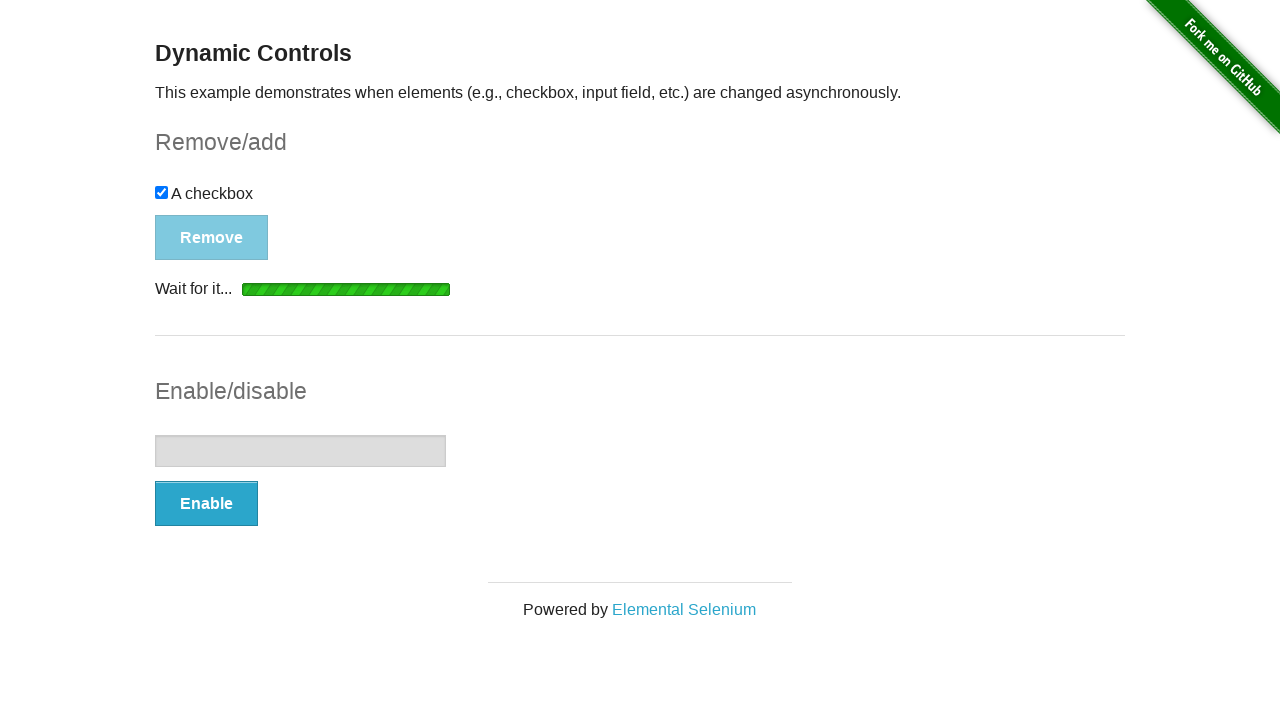

Checkbox disappeared after Remove button click
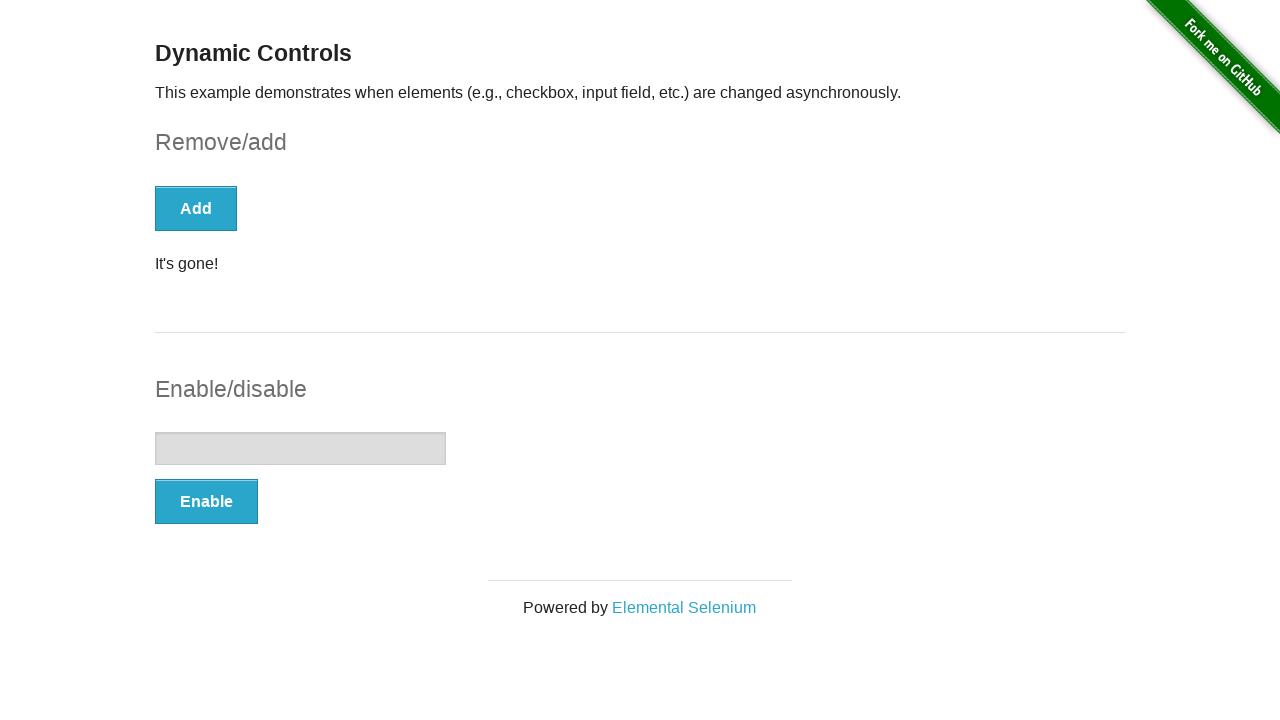

Verified Add button is visible
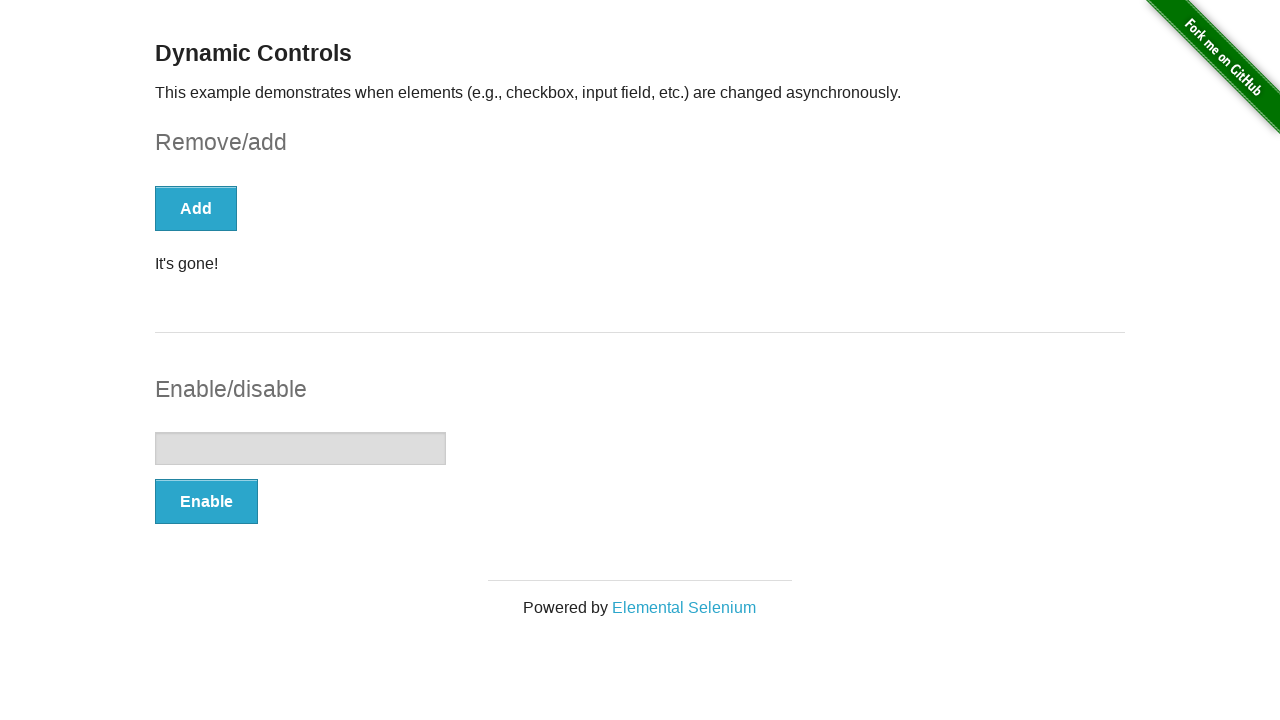

Verified 'It's gone!' message appeared
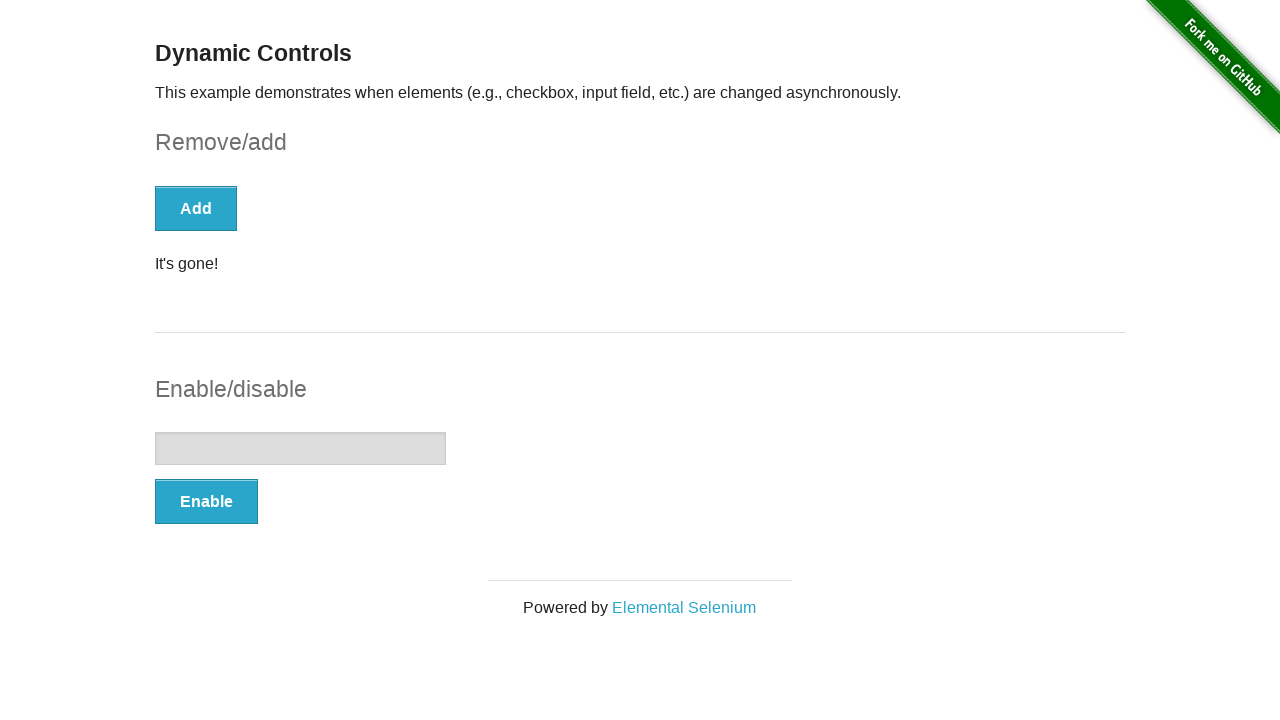

Clicked Add button at (196, 208) on internal:role=button[name="Add"i]
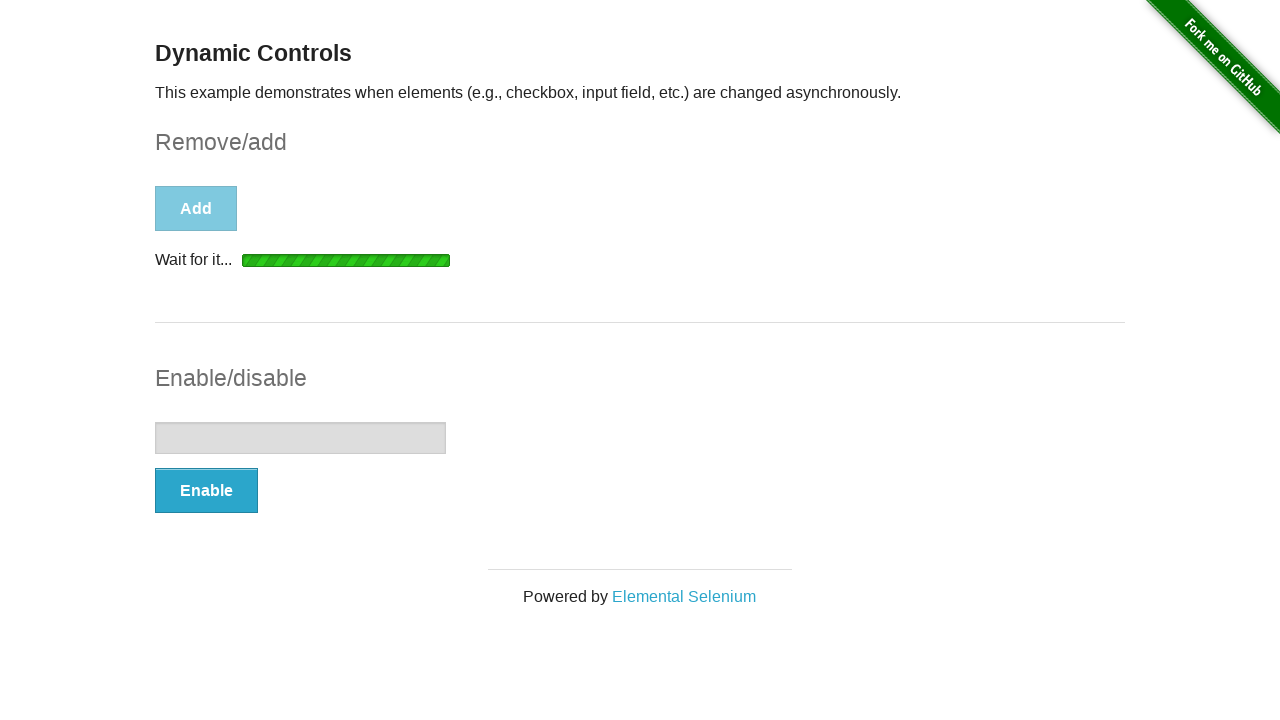

Checkbox reappeared after Add button click
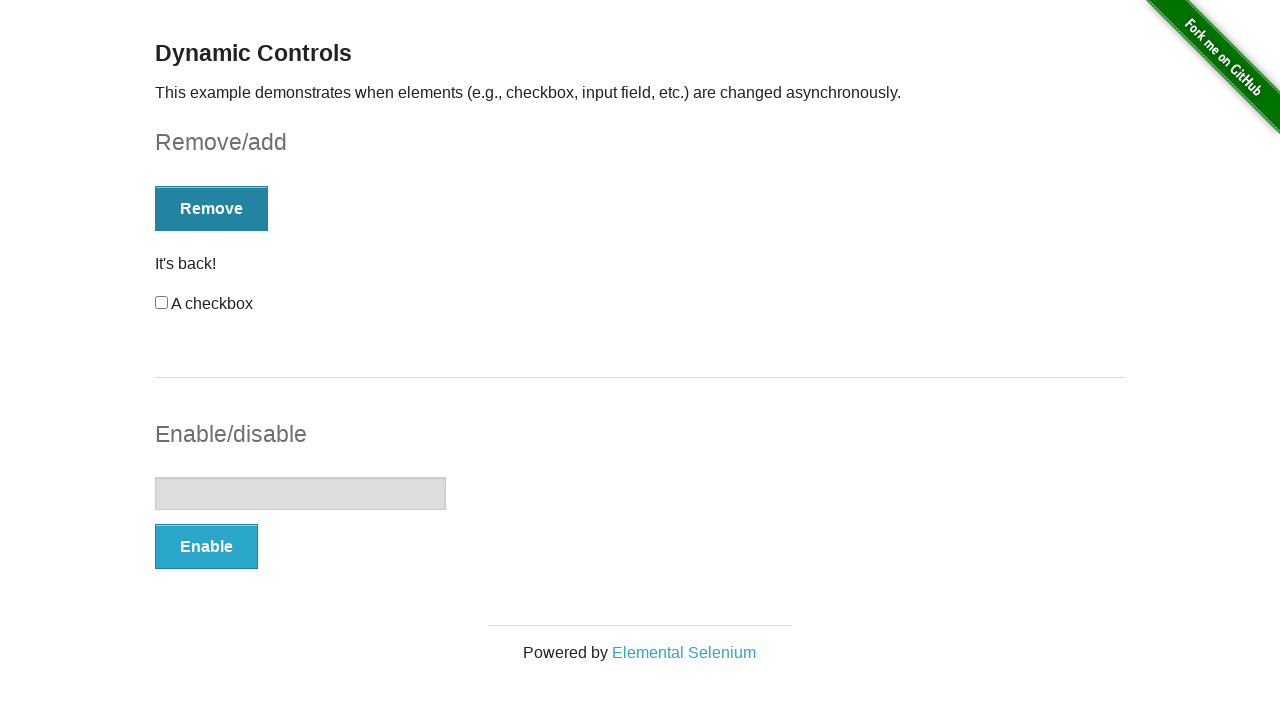

Verified 'It's back!' message appeared
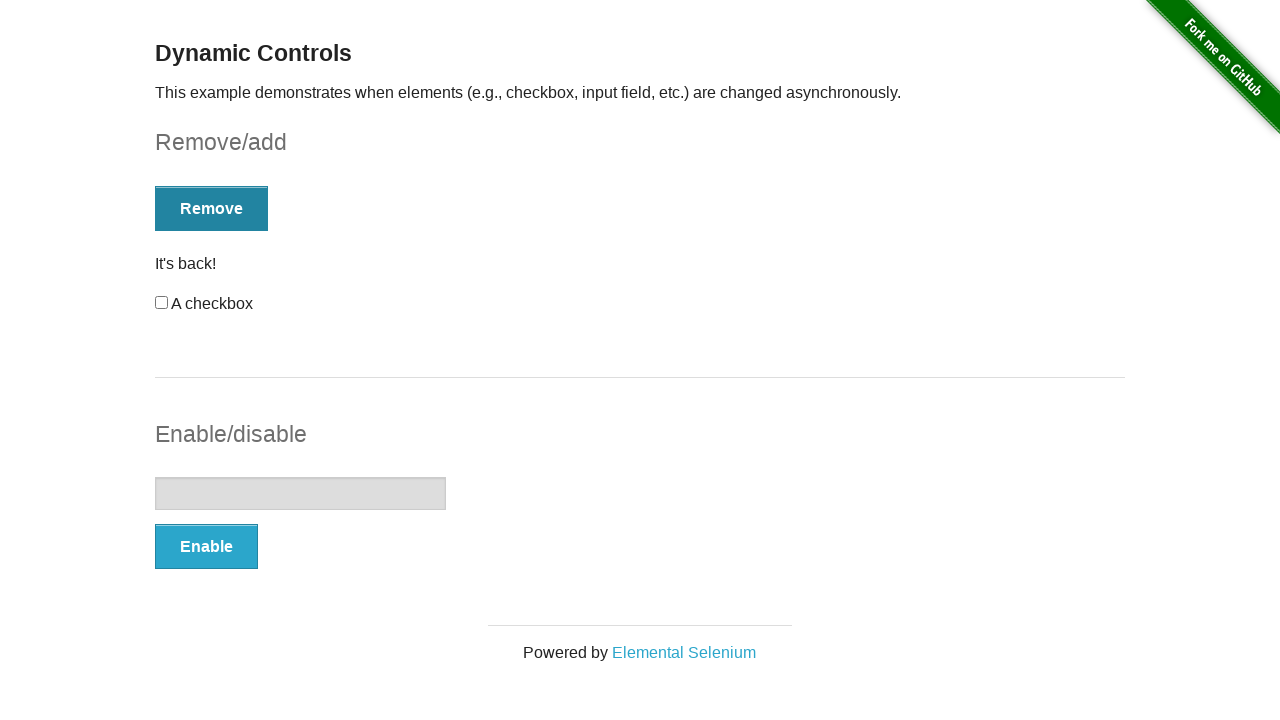

Verified checkbox is unchecked after reappearing
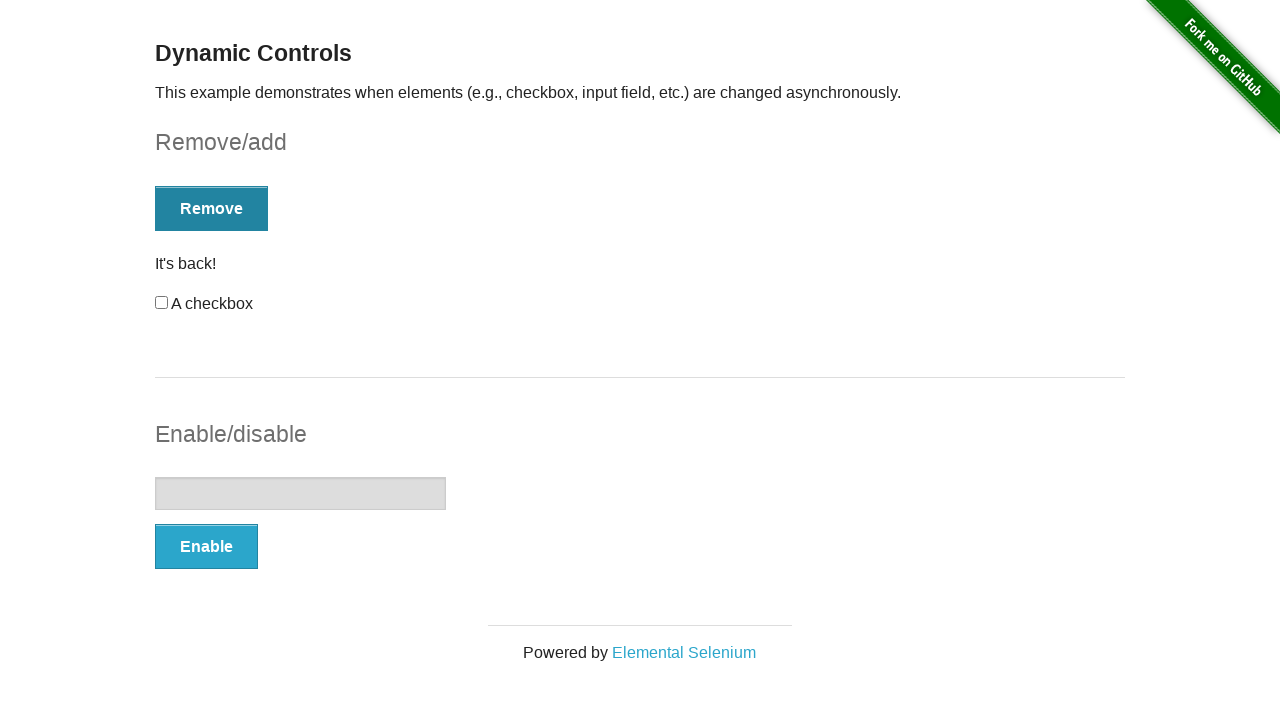

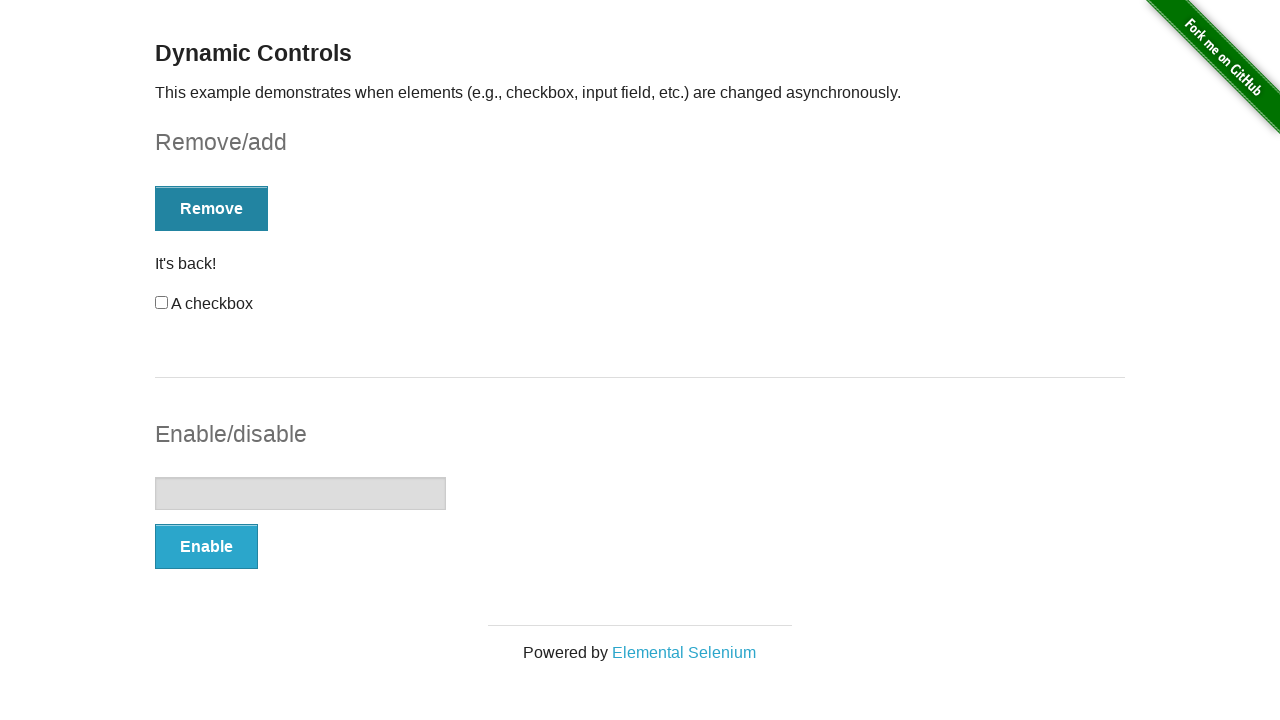